Hovers over the third figure element to reveal hidden user information and verifies the displayed name

Starting URL: https://the-internet.herokuapp.com/hovers

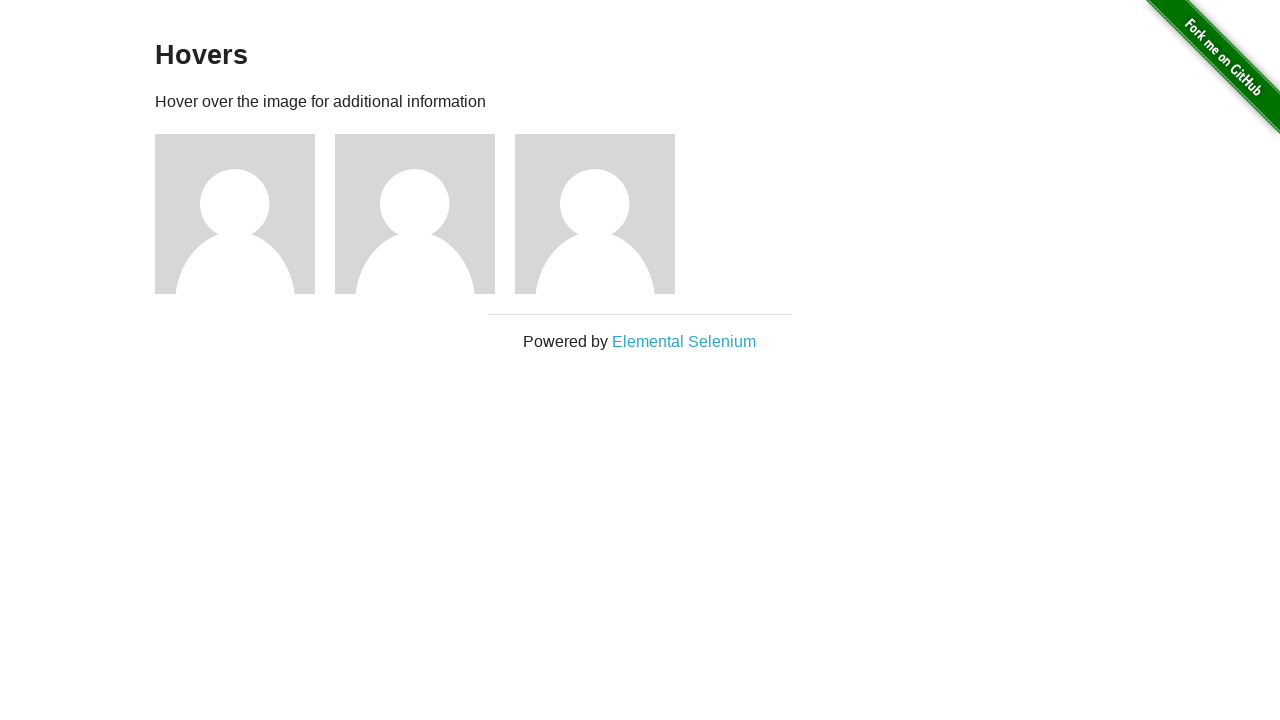

Hovered over the third figure element to reveal hidden user information at (595, 214) on .figure:nth-child(5) img
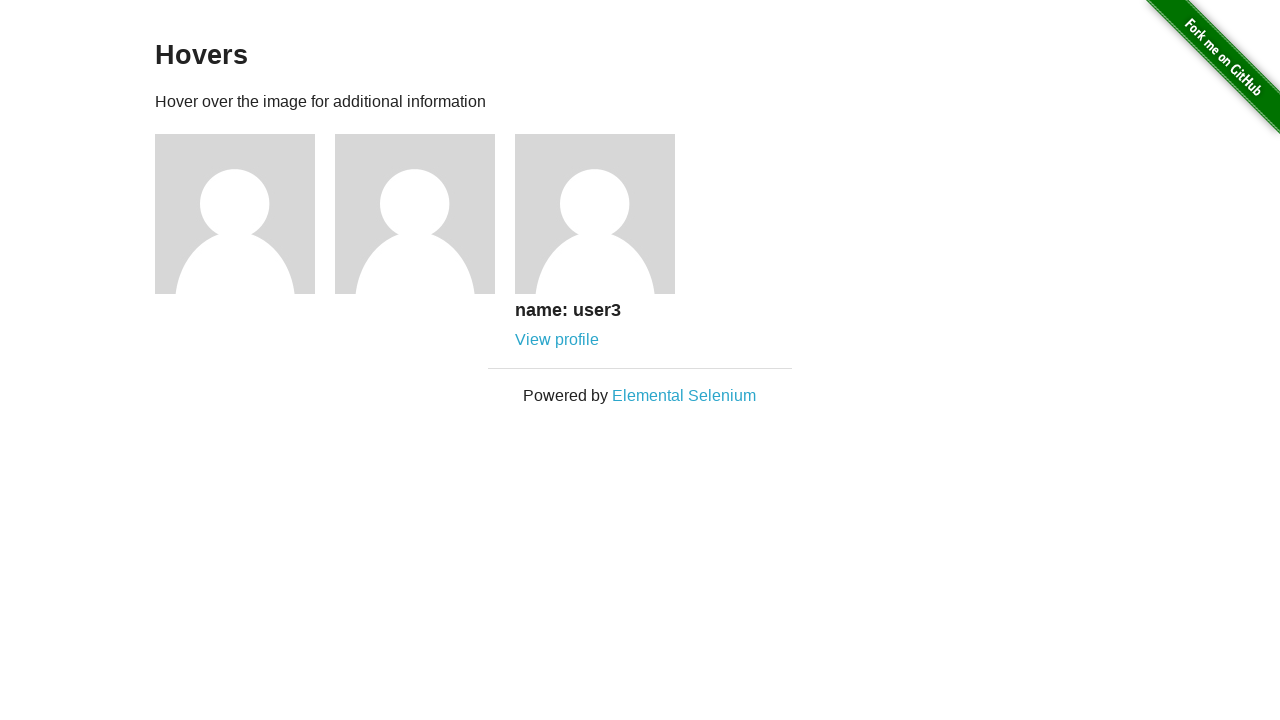

Waited for the user information caption to become visible
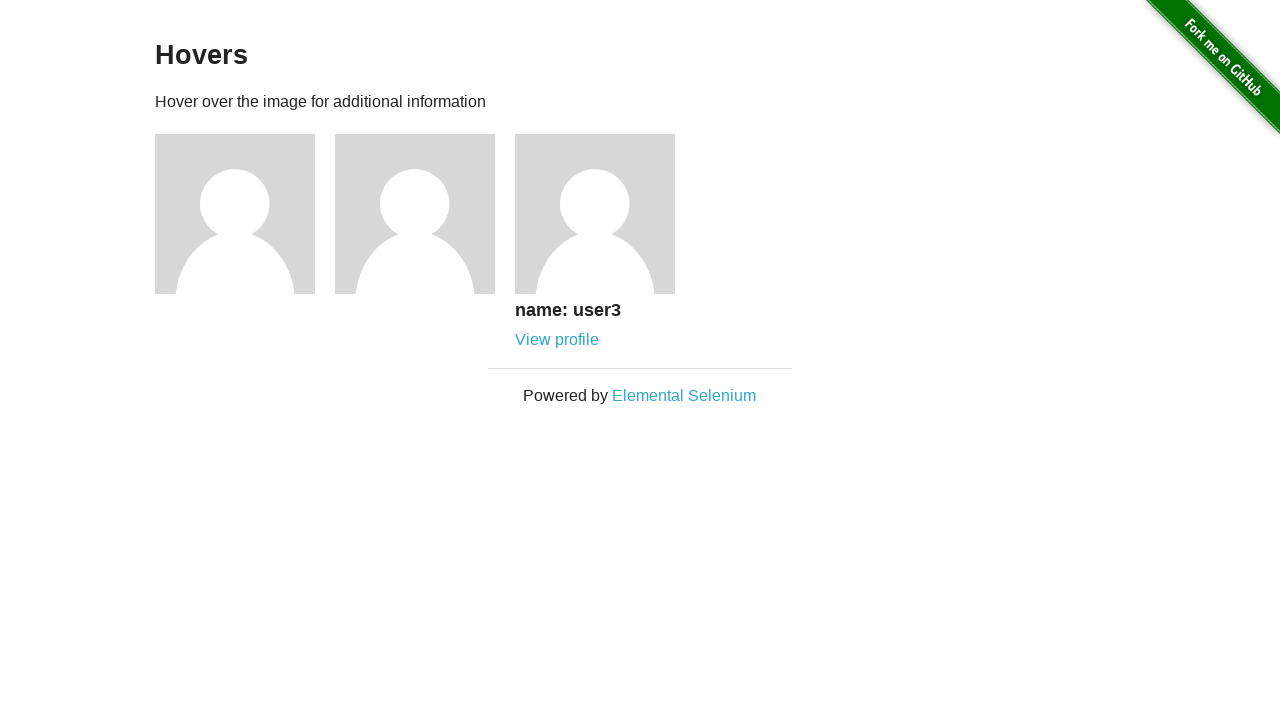

Retrieved the caption element containing user name
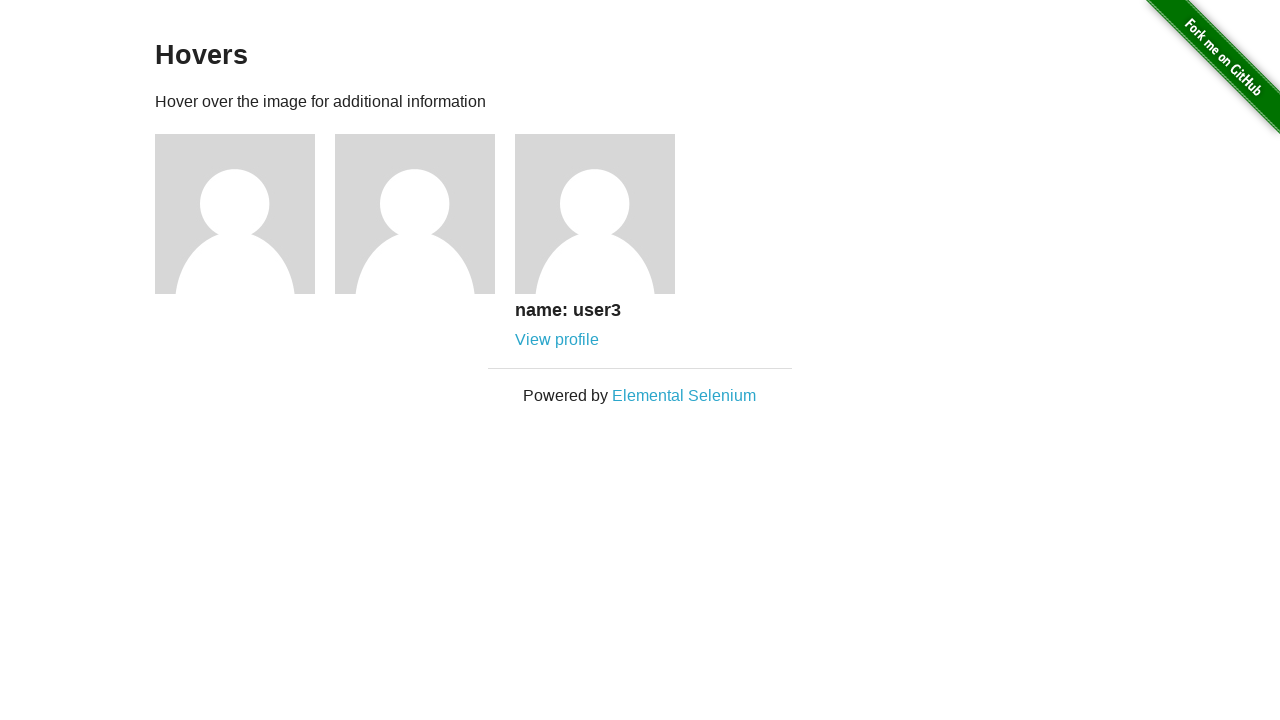

Verified that 'user3' is displayed in the caption
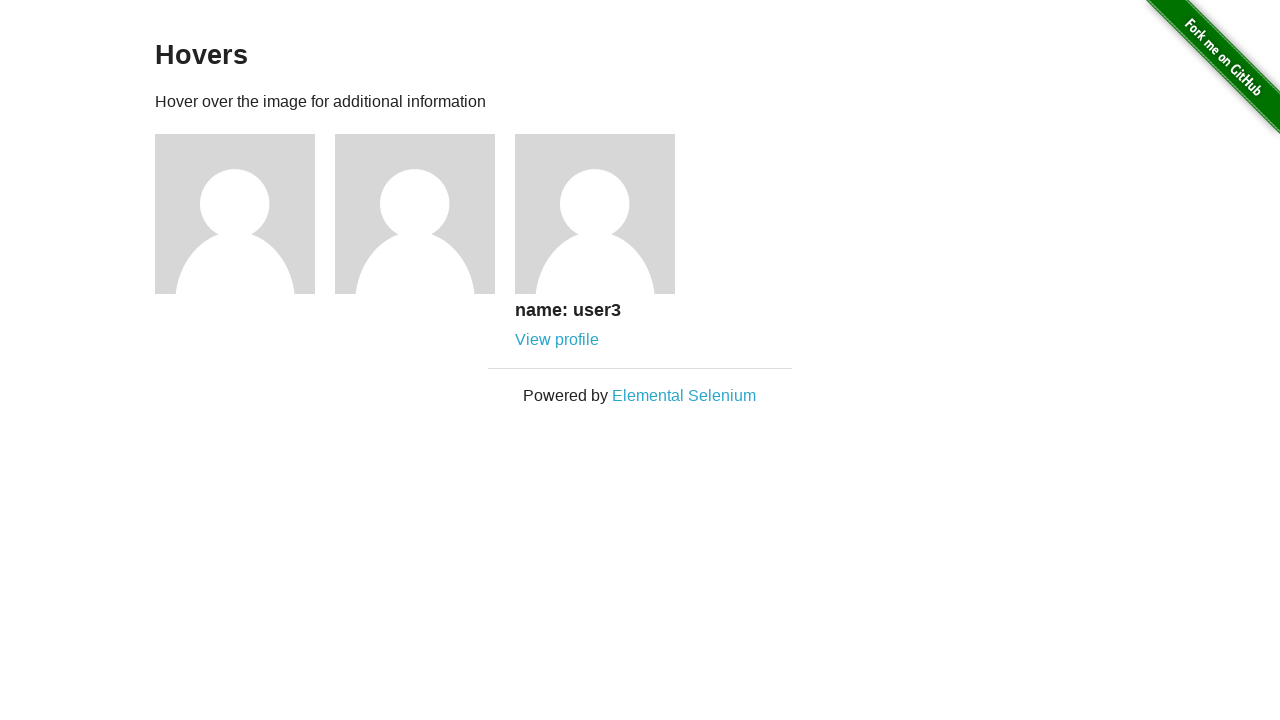

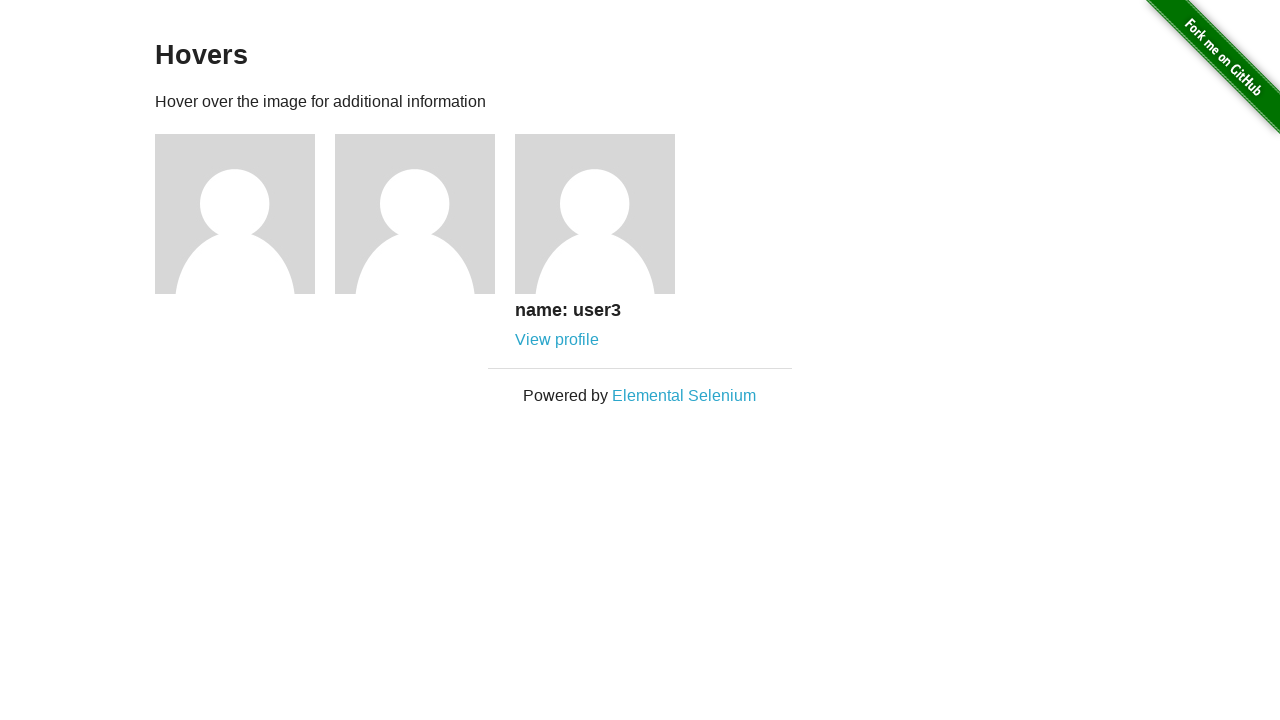